Tests checkbox functionality by checking two checkboxes and verifying they are selected. The test ensures checkboxes can be toggled and their selected state can be validated.

Starting URL: https://the-internet.herokuapp.com/checkboxes

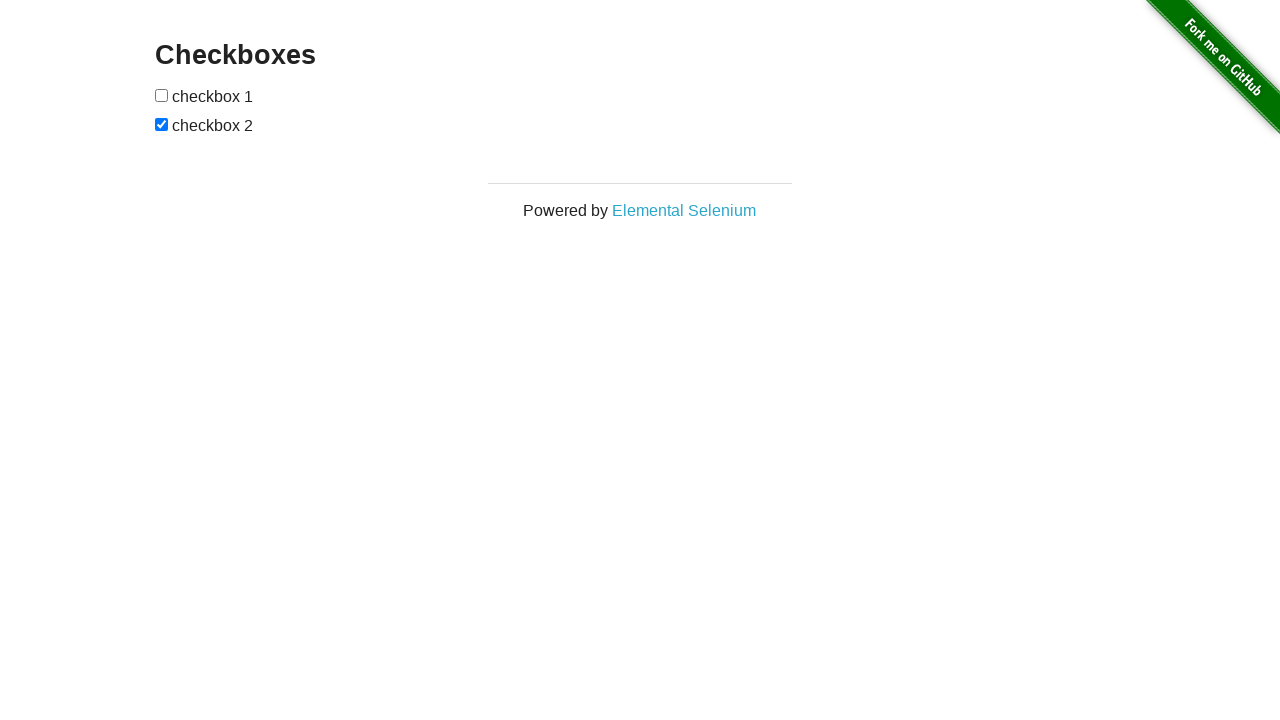

Located first checkbox element
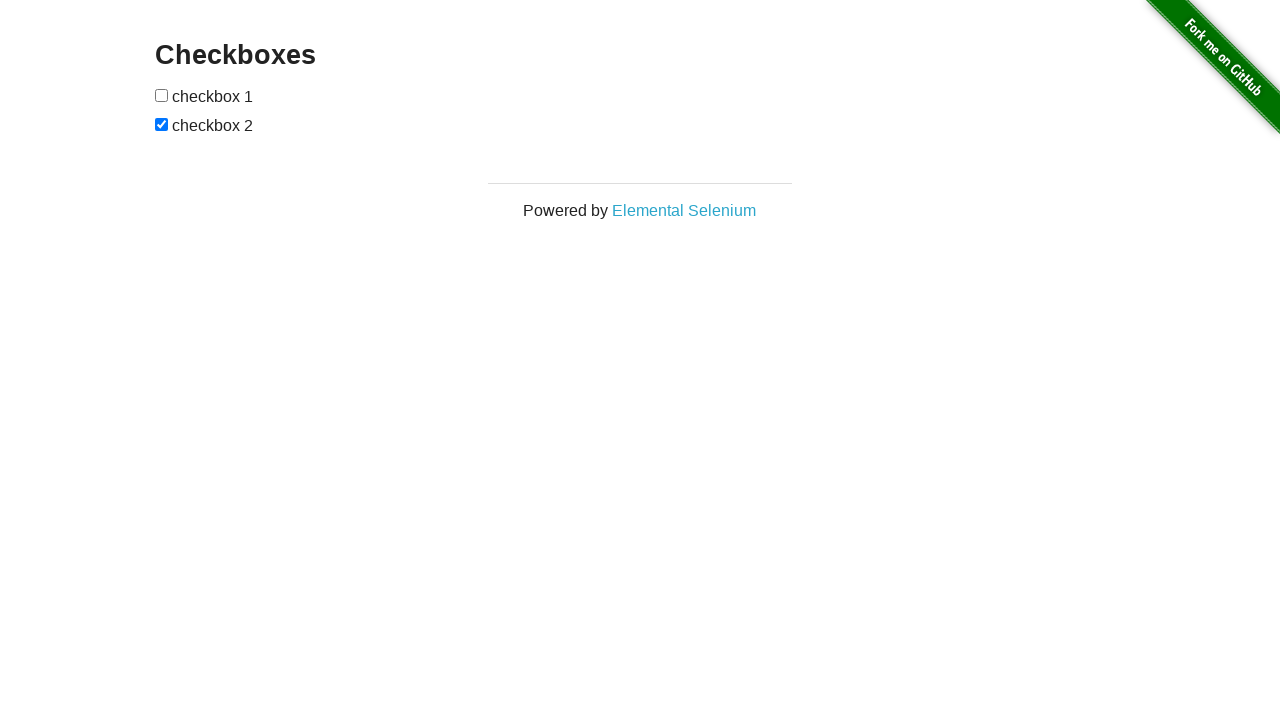

Clicked first checkbox to check it at (162, 95) on xpath=//form[@id='checkboxes']/input[1]
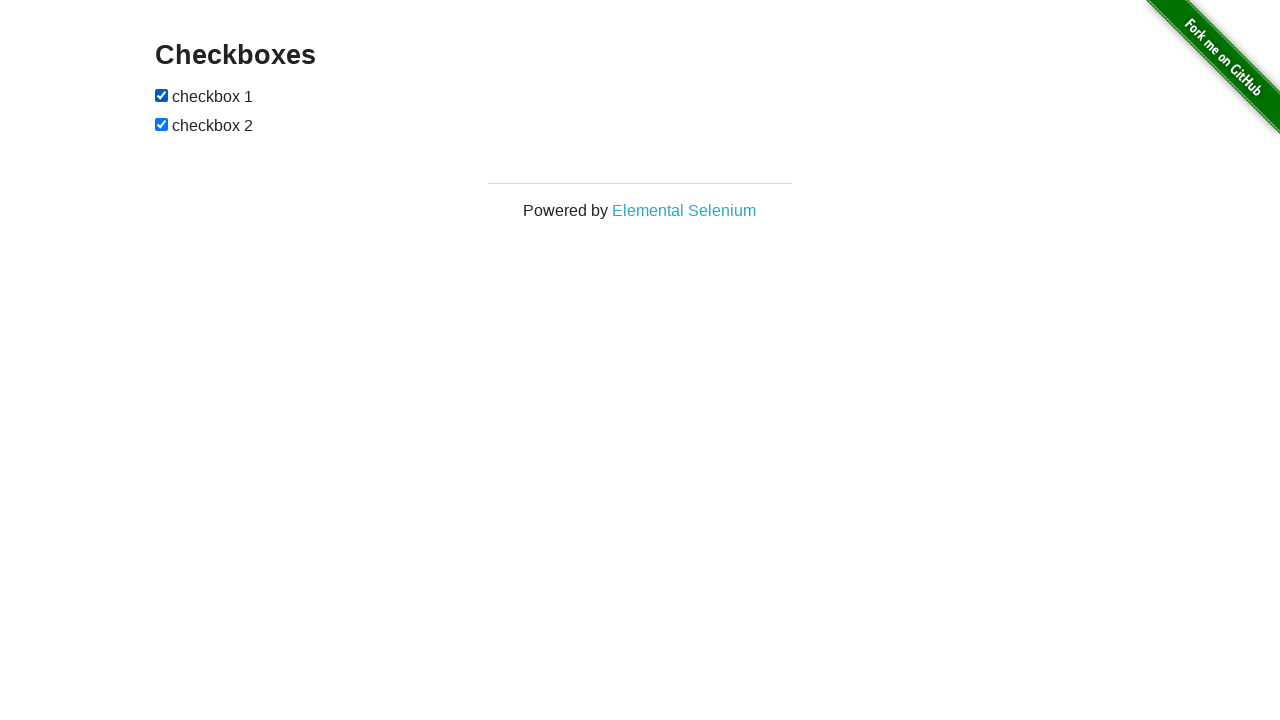

Verified first checkbox is checked
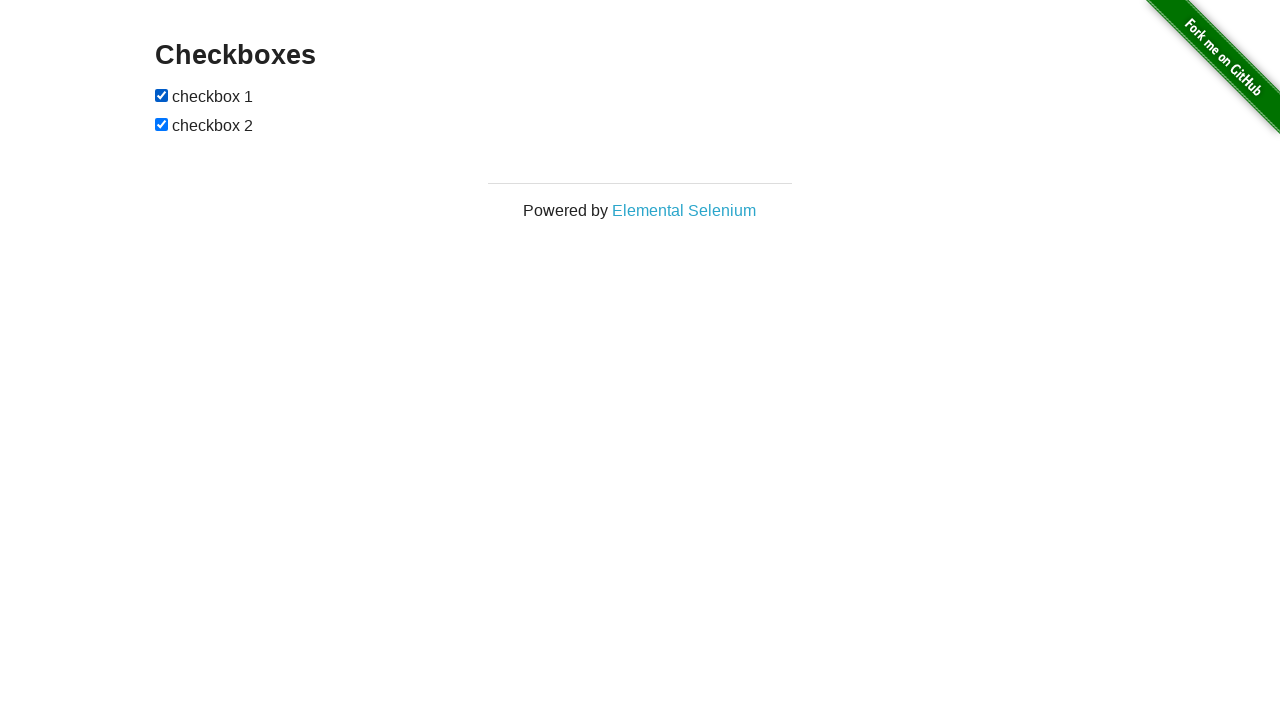

Located second checkbox element
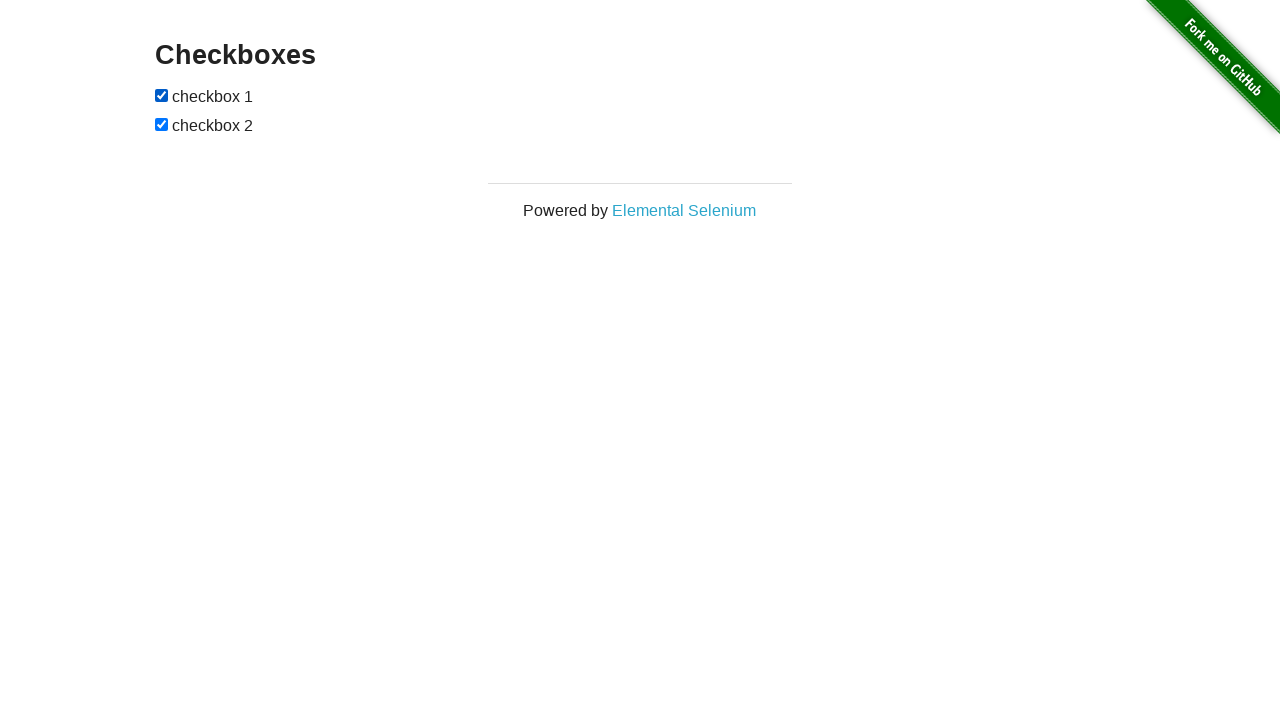

Second checkbox was already checked
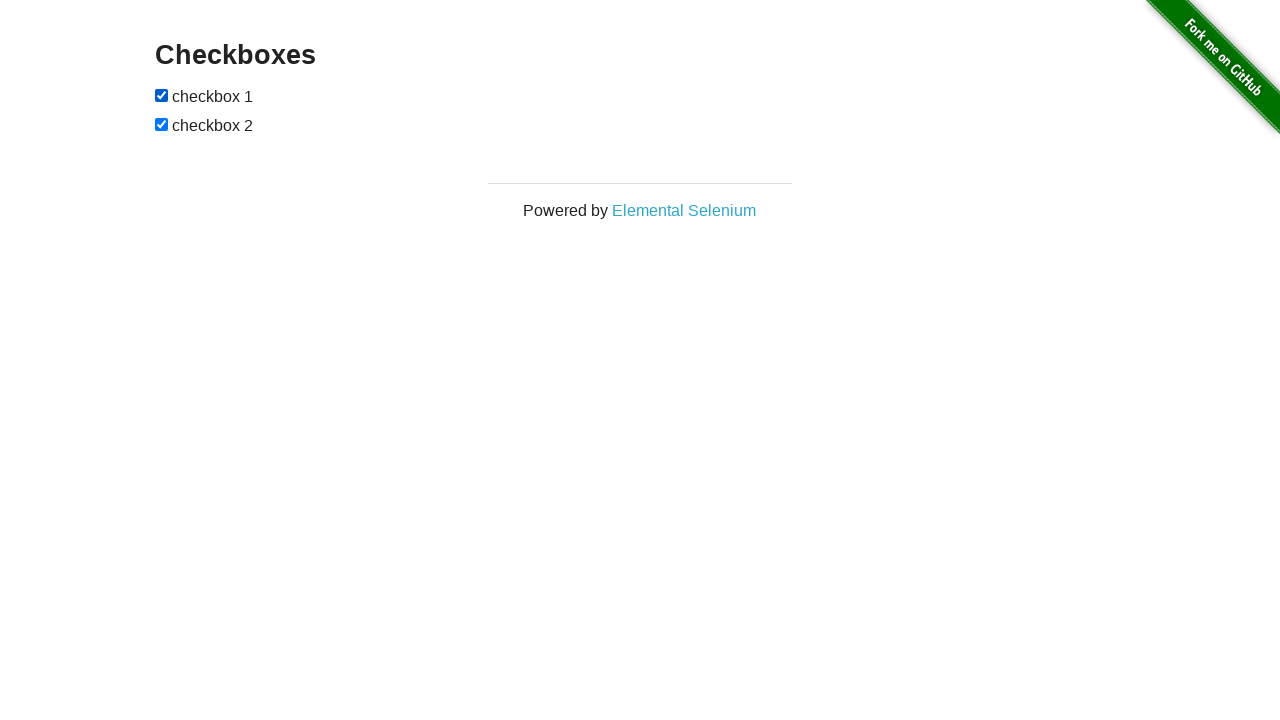

Verified second checkbox is checked
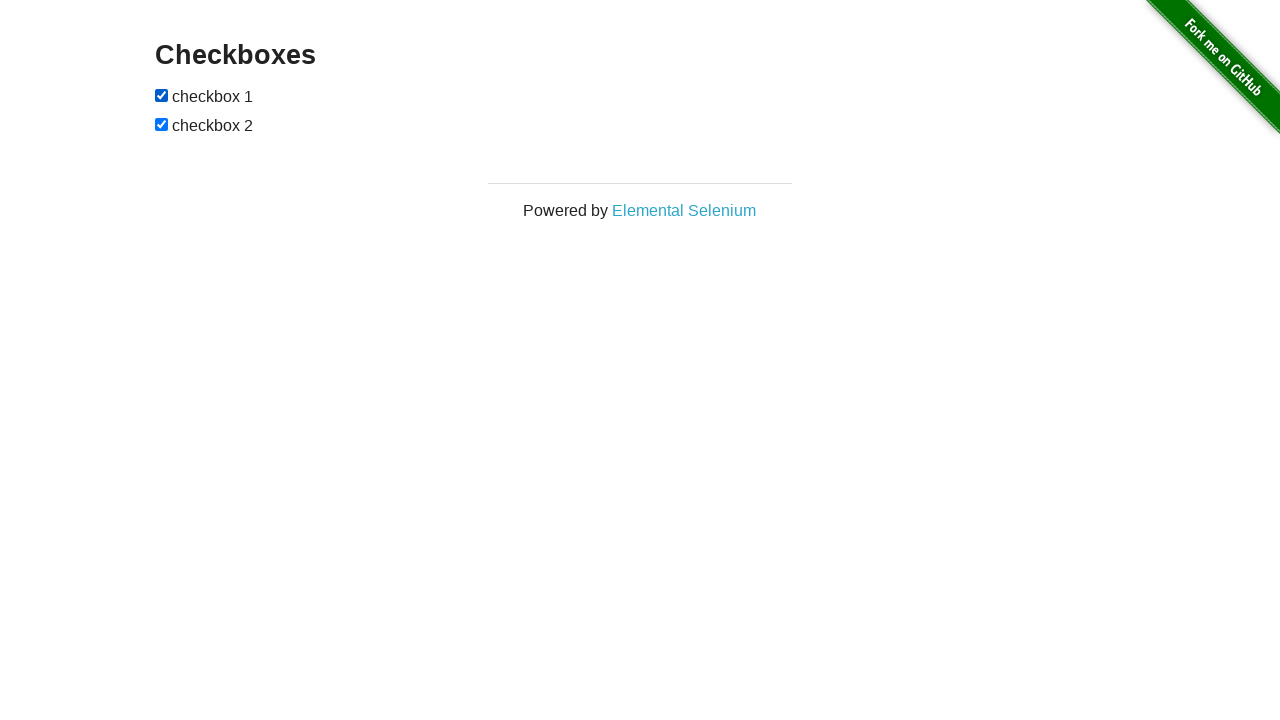

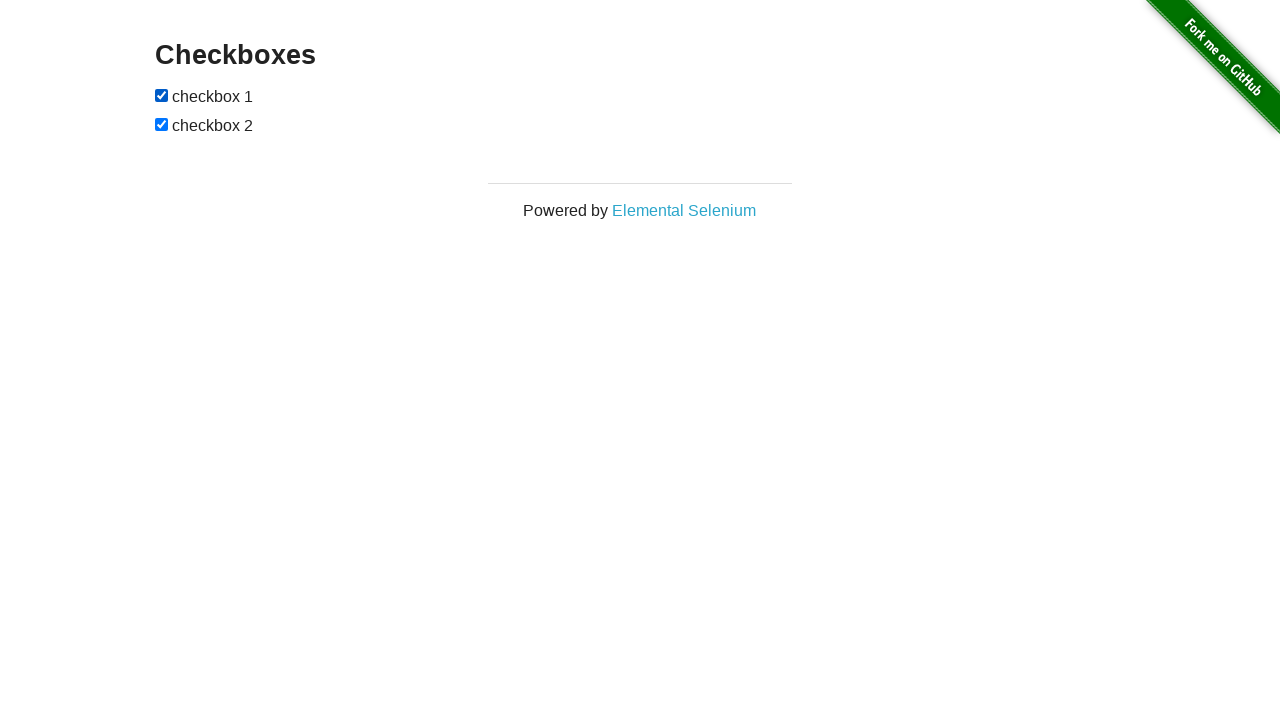